Navigates to Python.org homepage and verifies that event information is displayed in the event widget

Starting URL: https://www.python.org/

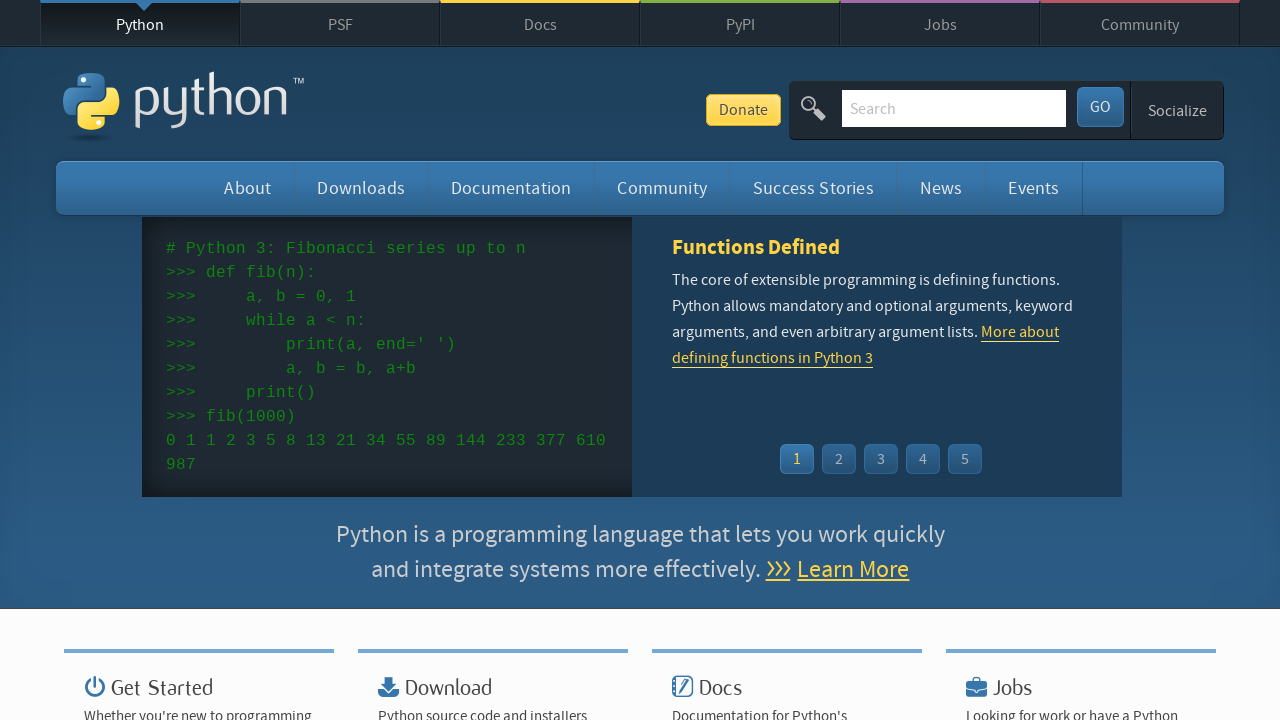

Navigated to Python.org homepage
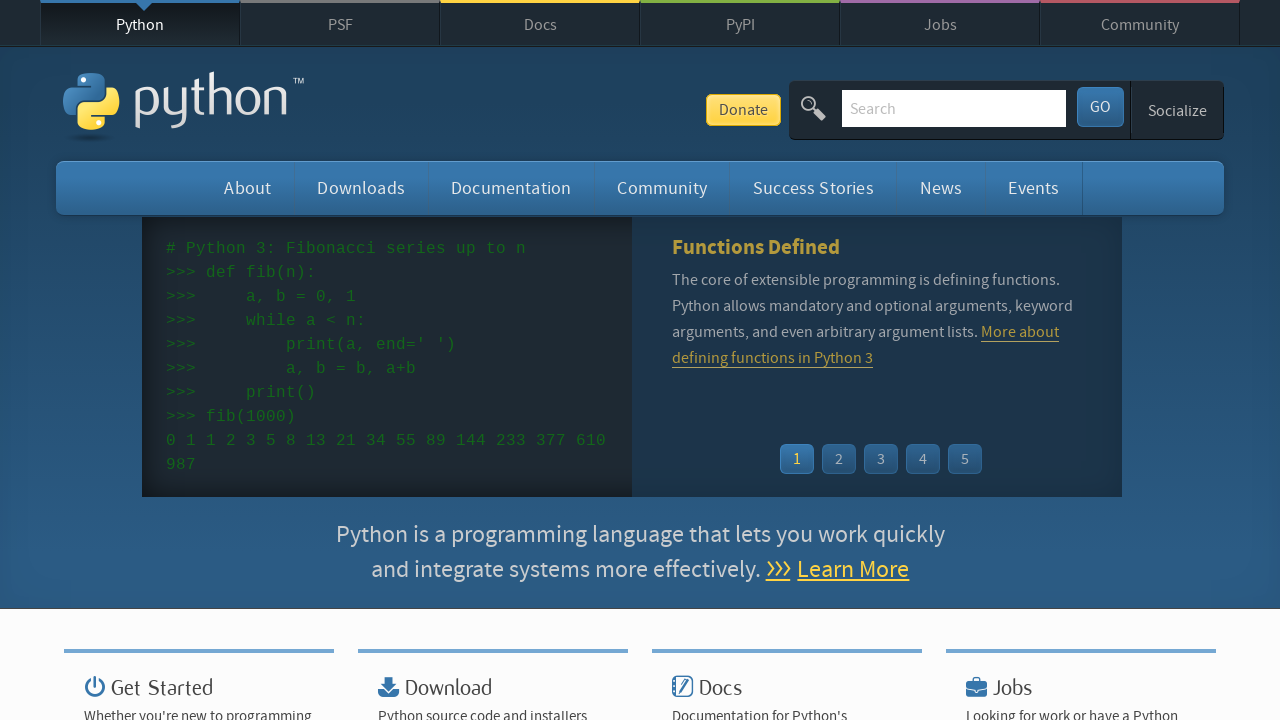

Event widget list items loaded
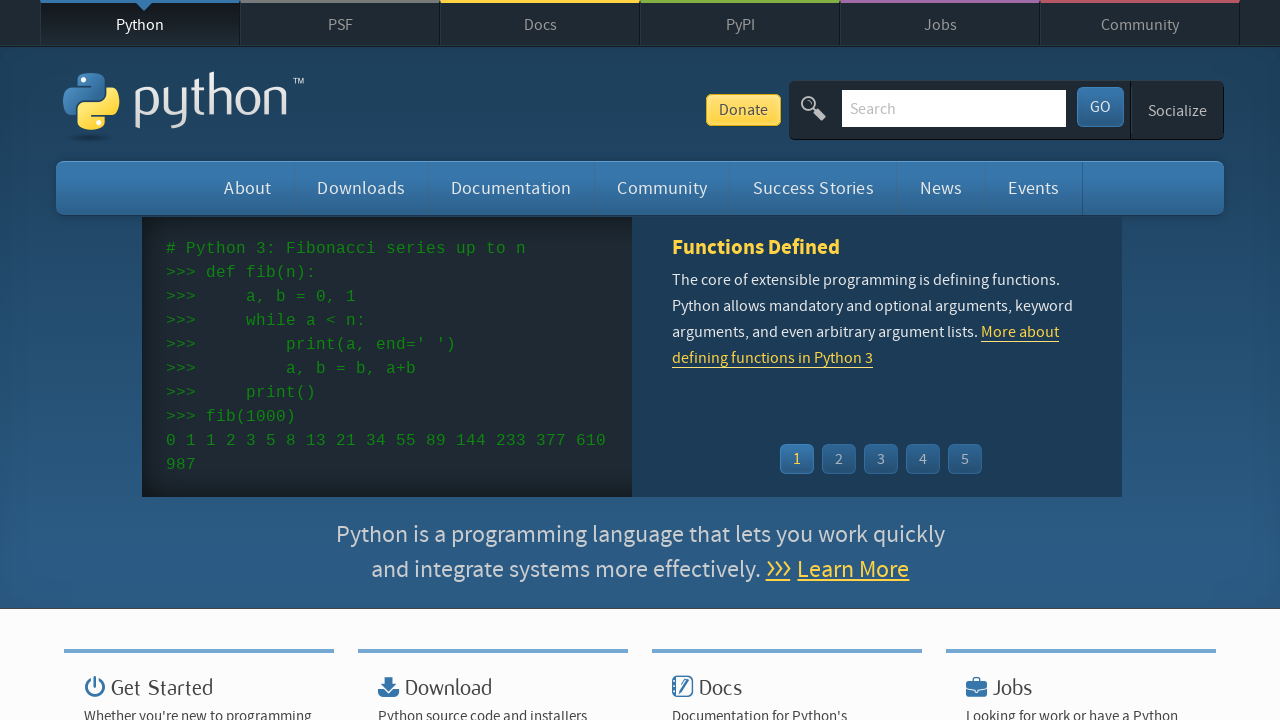

Event time elements are displayed in the widget
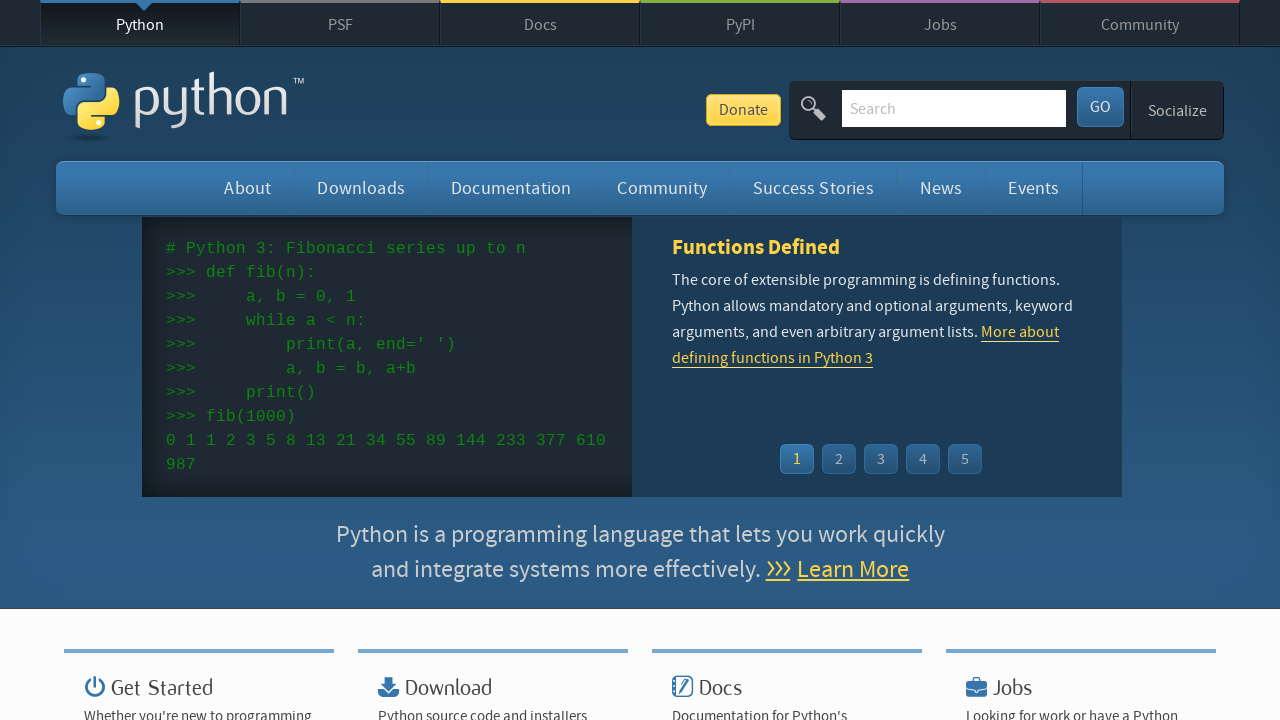

Event links are displayed in the widget
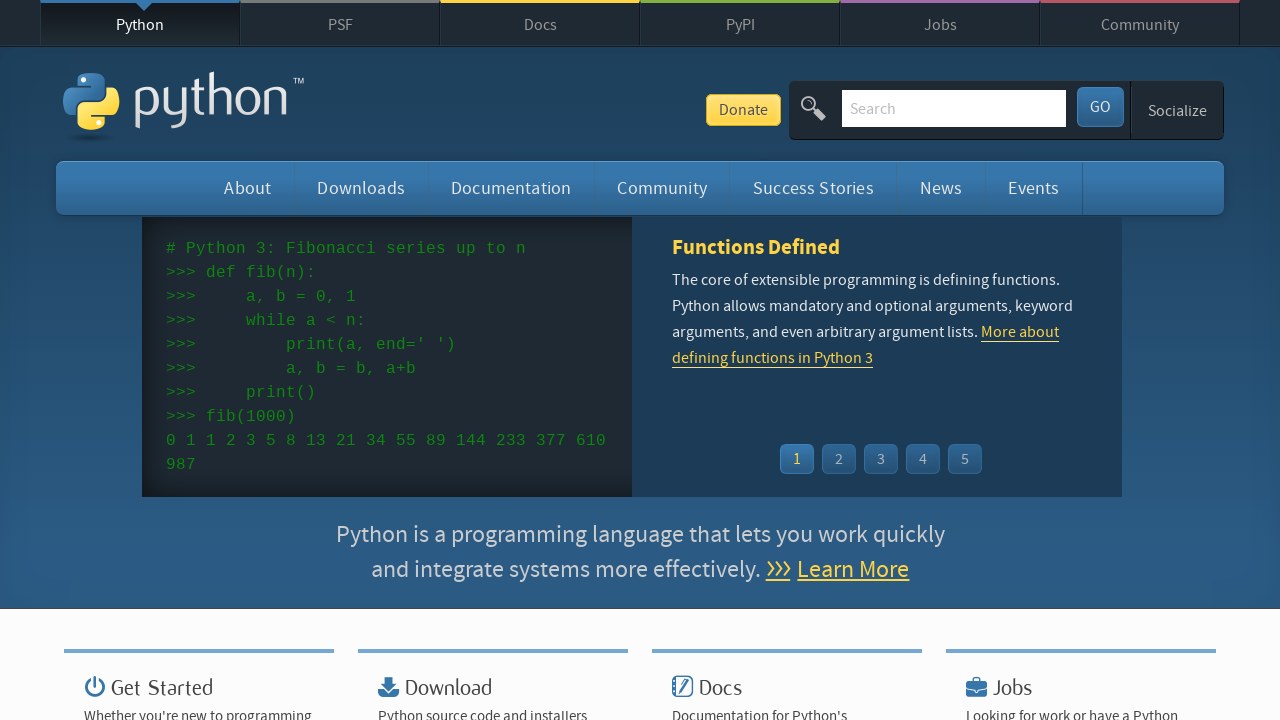

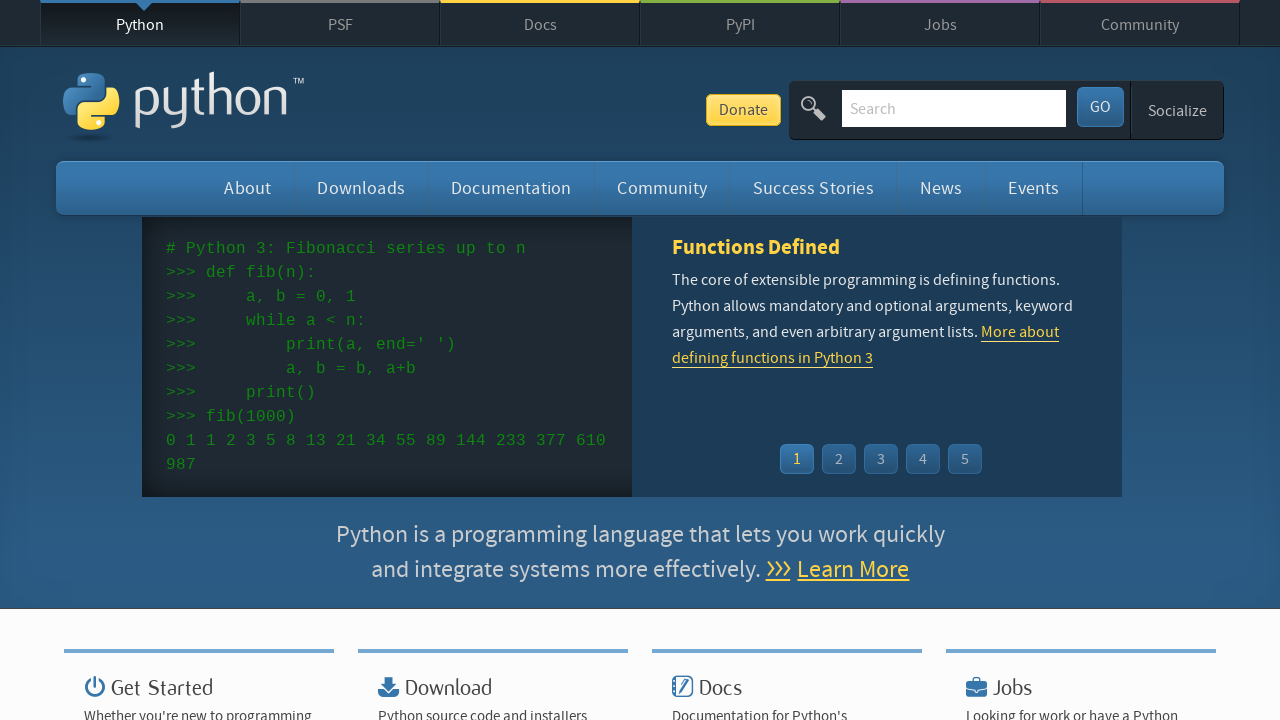